Tests handling of an alert dialog popup by clicking a button that triggers an alert and accepting the dialog

Starting URL: https://practice-automation.com/popups/

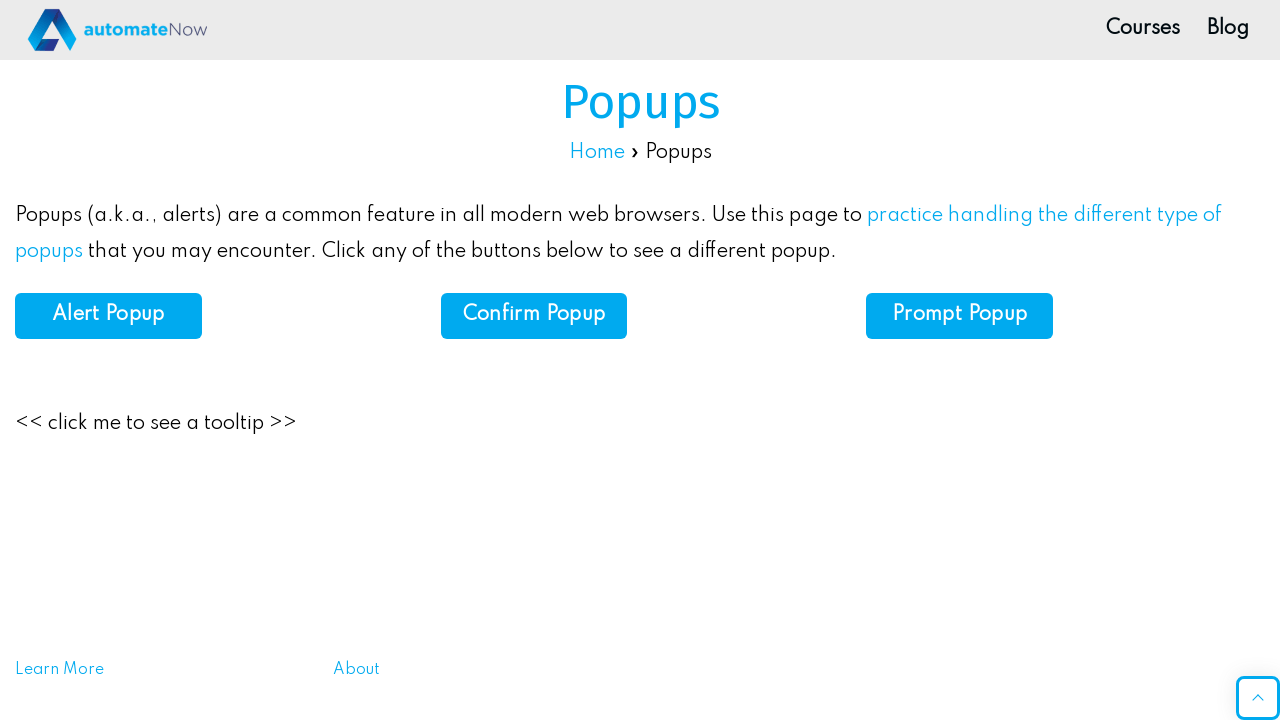

Set up dialog handler to accept alert popups
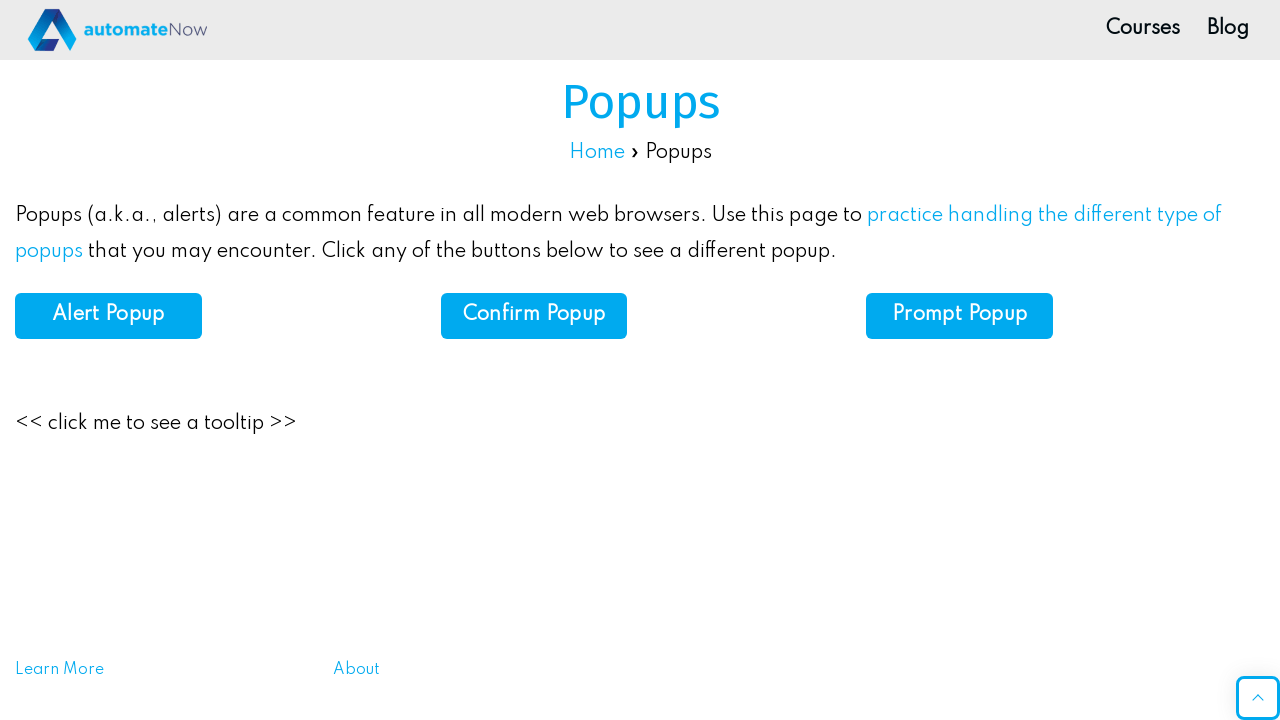

Clicked the Alert Popup button to trigger alert dialog at (108, 316) on internal:role=button[name="Alert Popup"i] >> nth=0
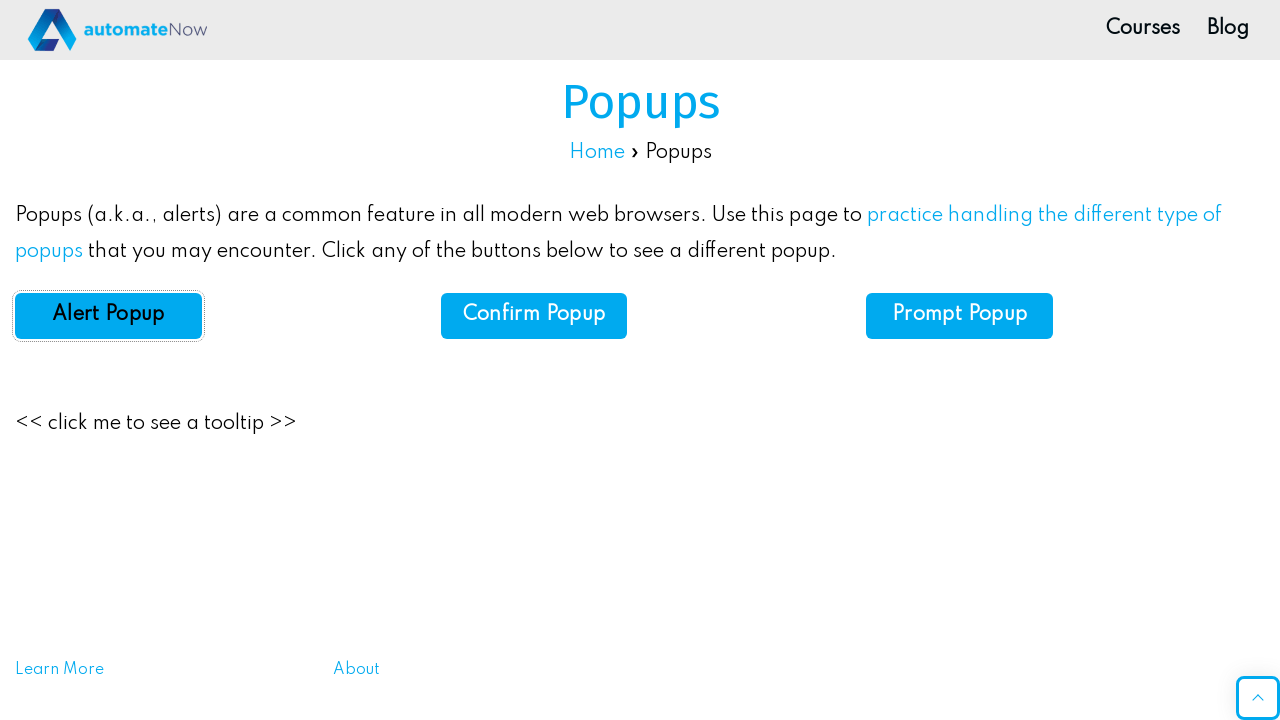

Waited for alert dialog to be handled
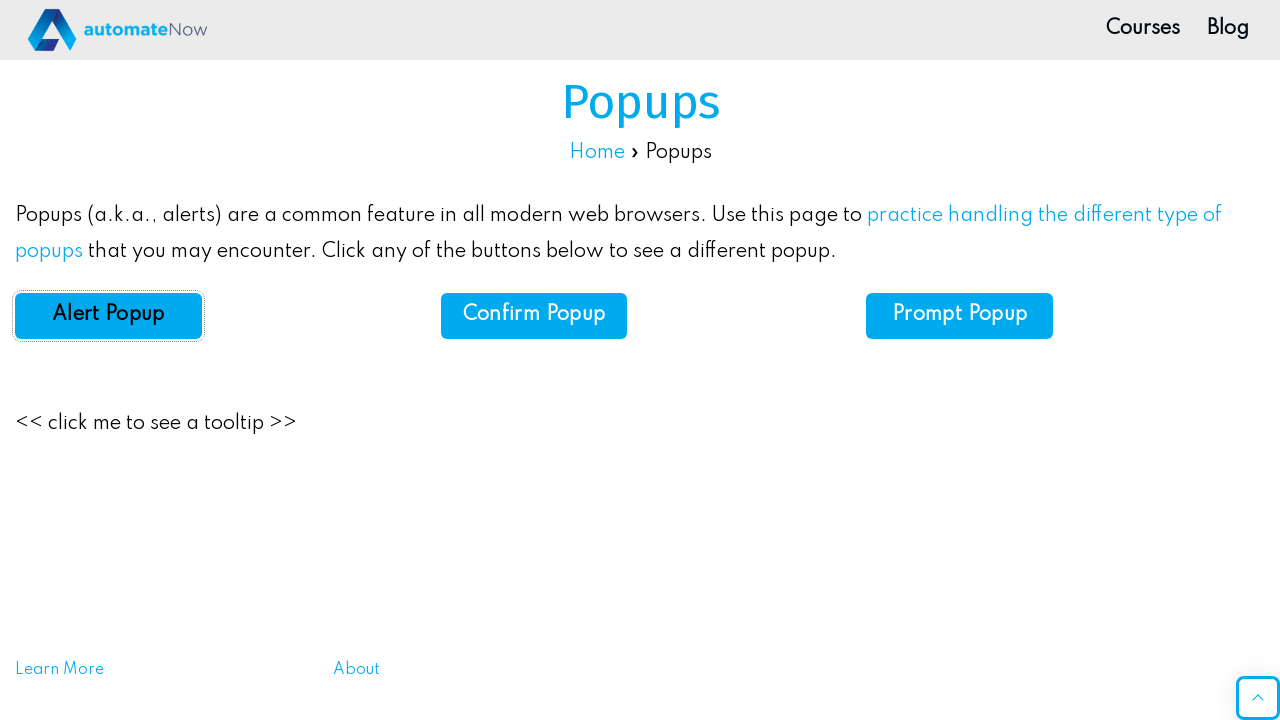

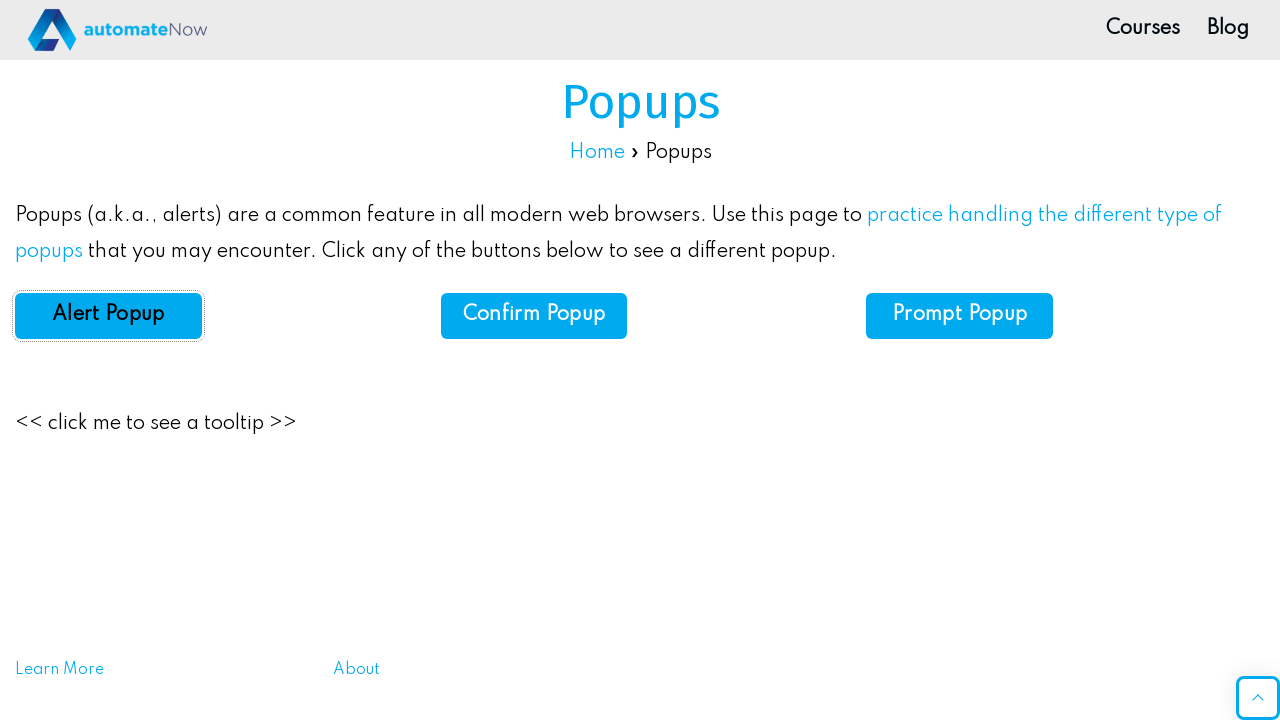